Tests un-marking todo items as complete by unchecking their checkboxes

Starting URL: https://demo.playwright.dev/todomvc

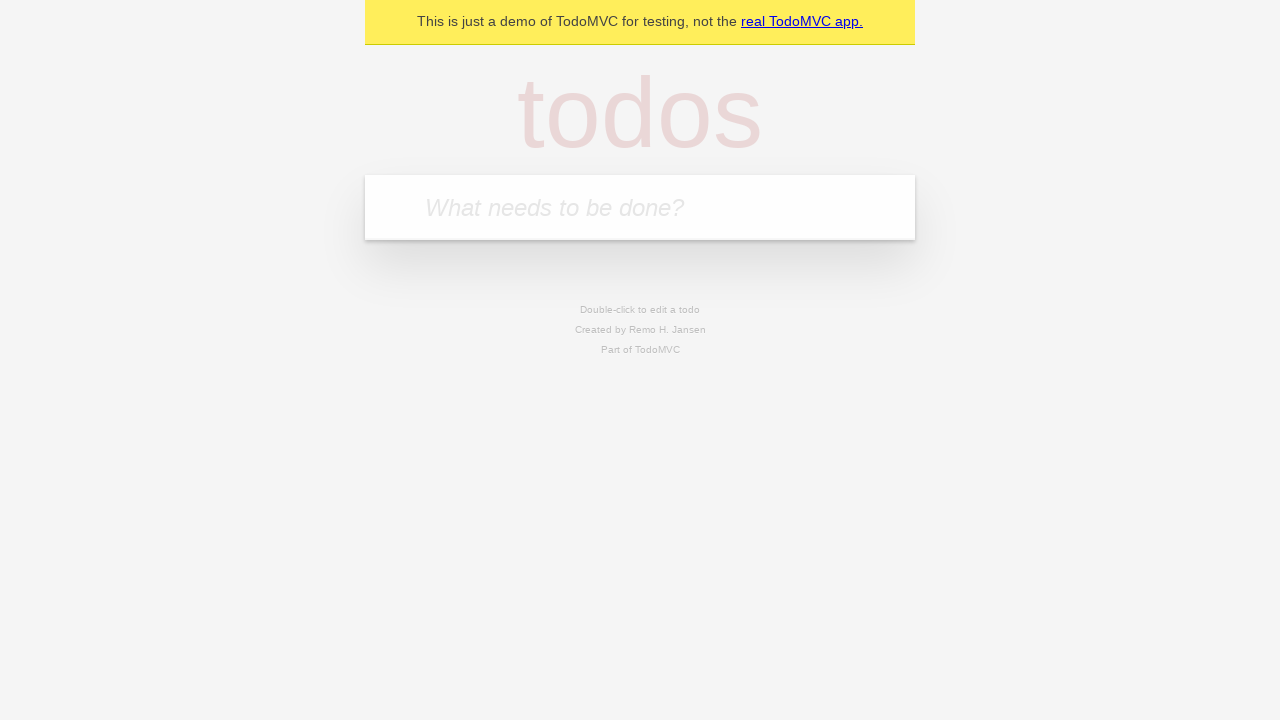

Filled todo input with 'buy some cheese' on internal:attr=[placeholder="What needs to be done?"i]
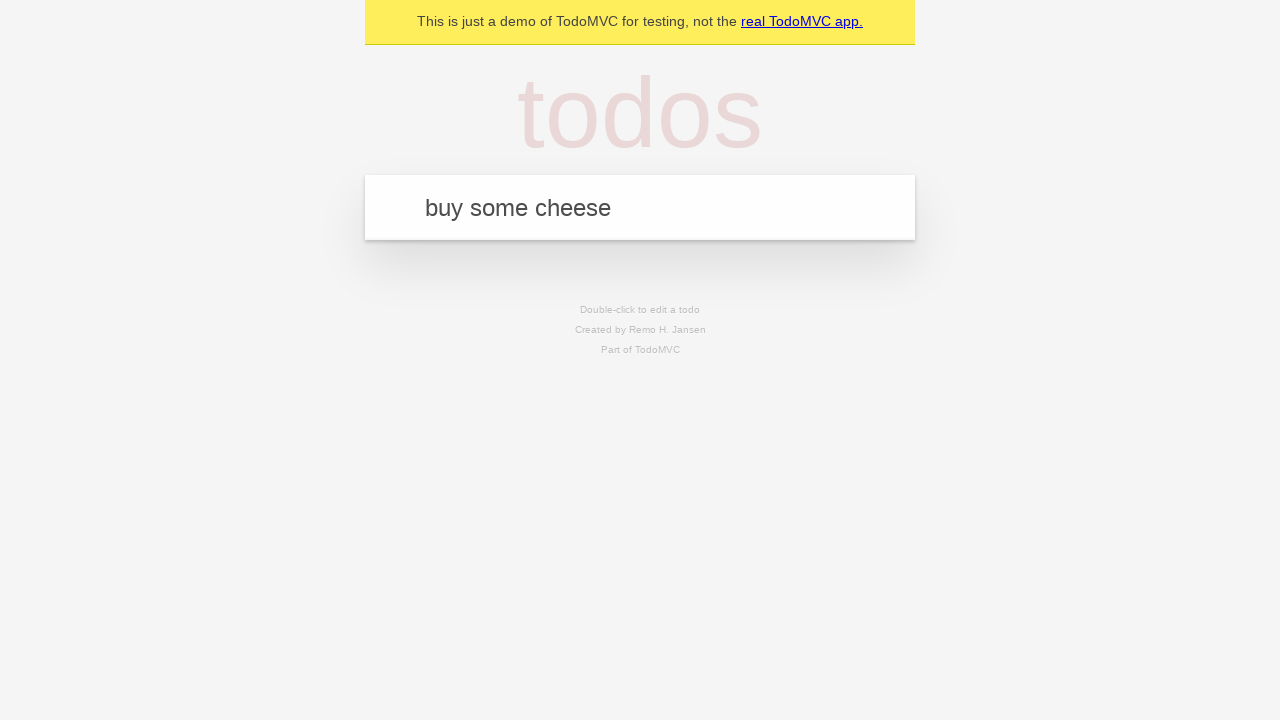

Pressed Enter to add 'buy some cheese' to the list on internal:attr=[placeholder="What needs to be done?"i]
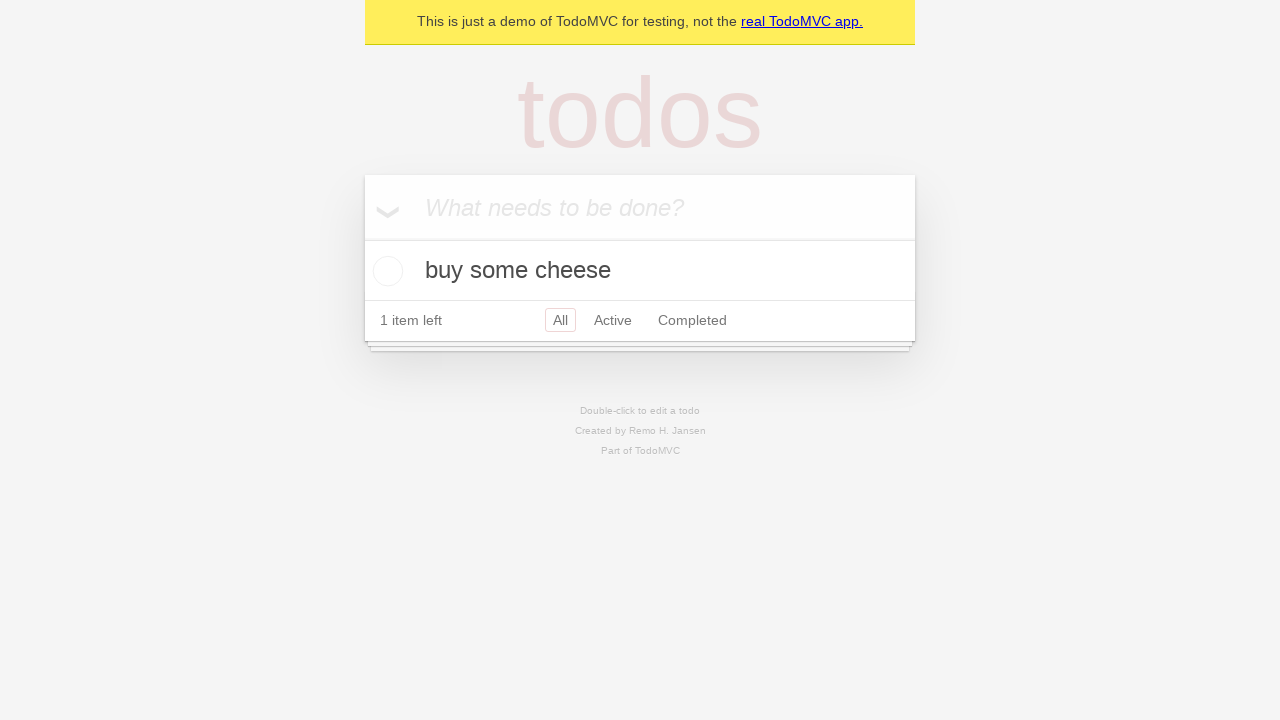

Filled todo input with 'feed the cat' on internal:attr=[placeholder="What needs to be done?"i]
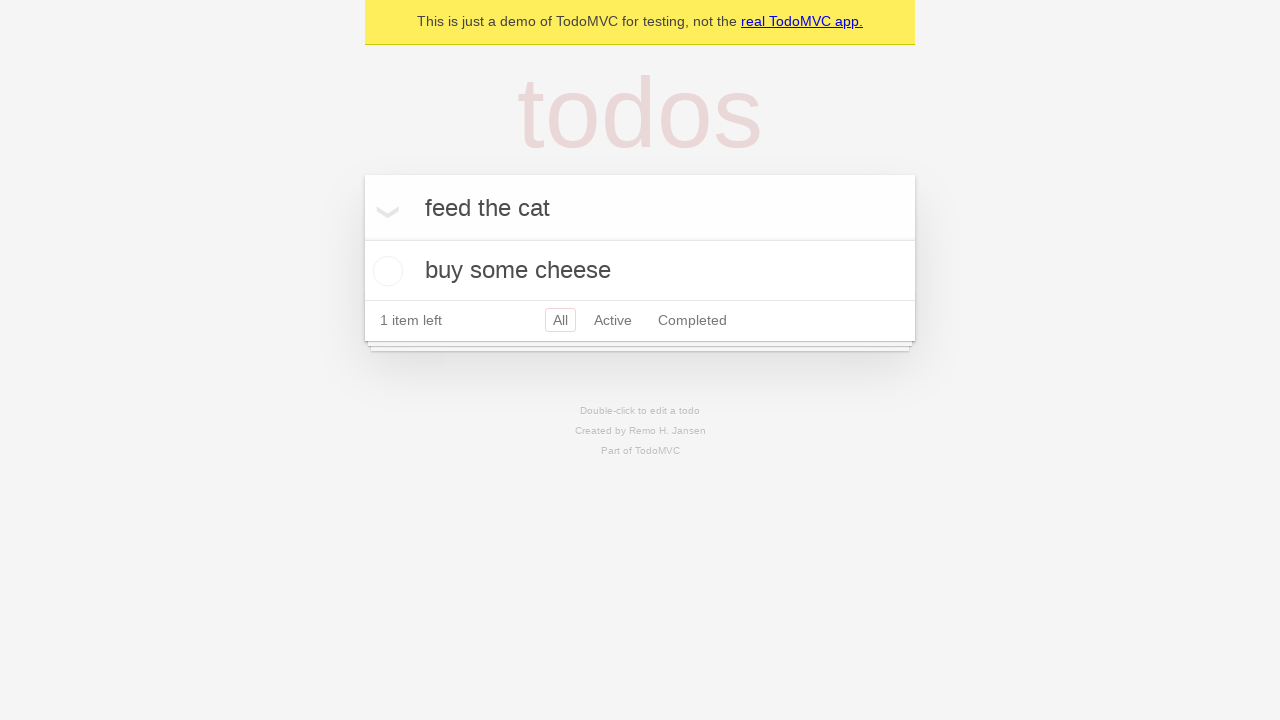

Pressed Enter to add 'feed the cat' to the list on internal:attr=[placeholder="What needs to be done?"i]
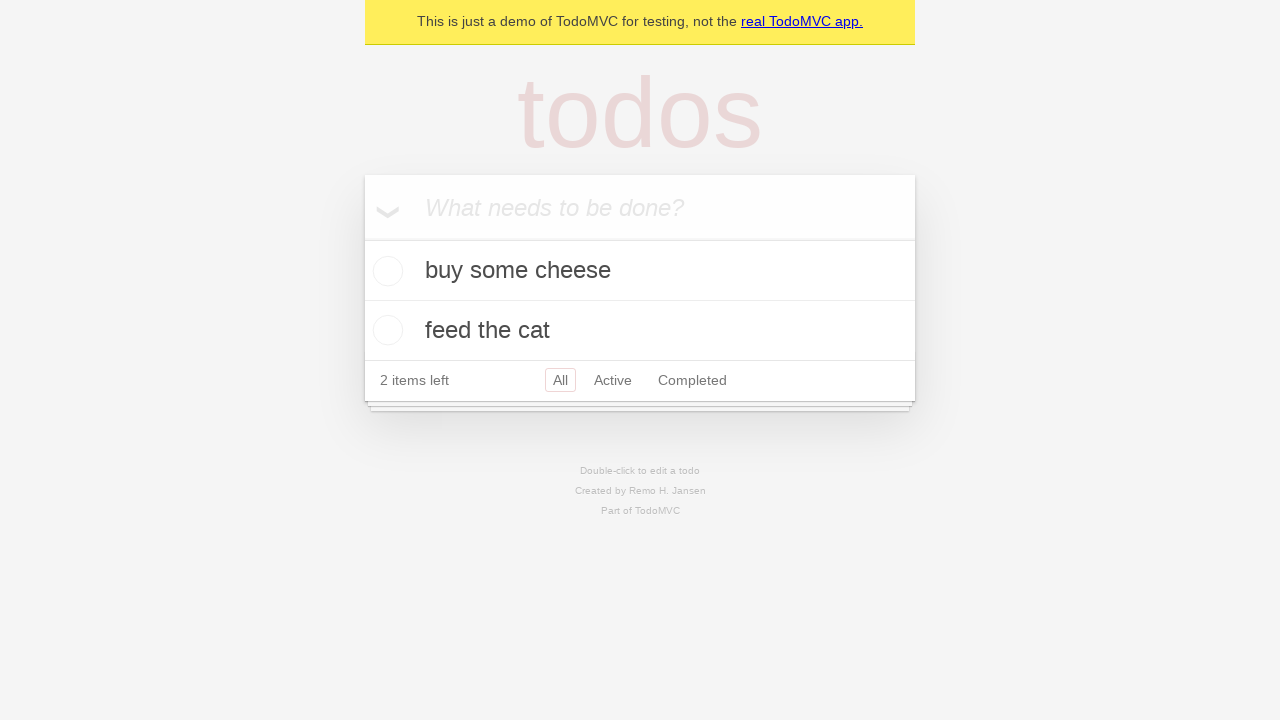

Waited for second todo item to load
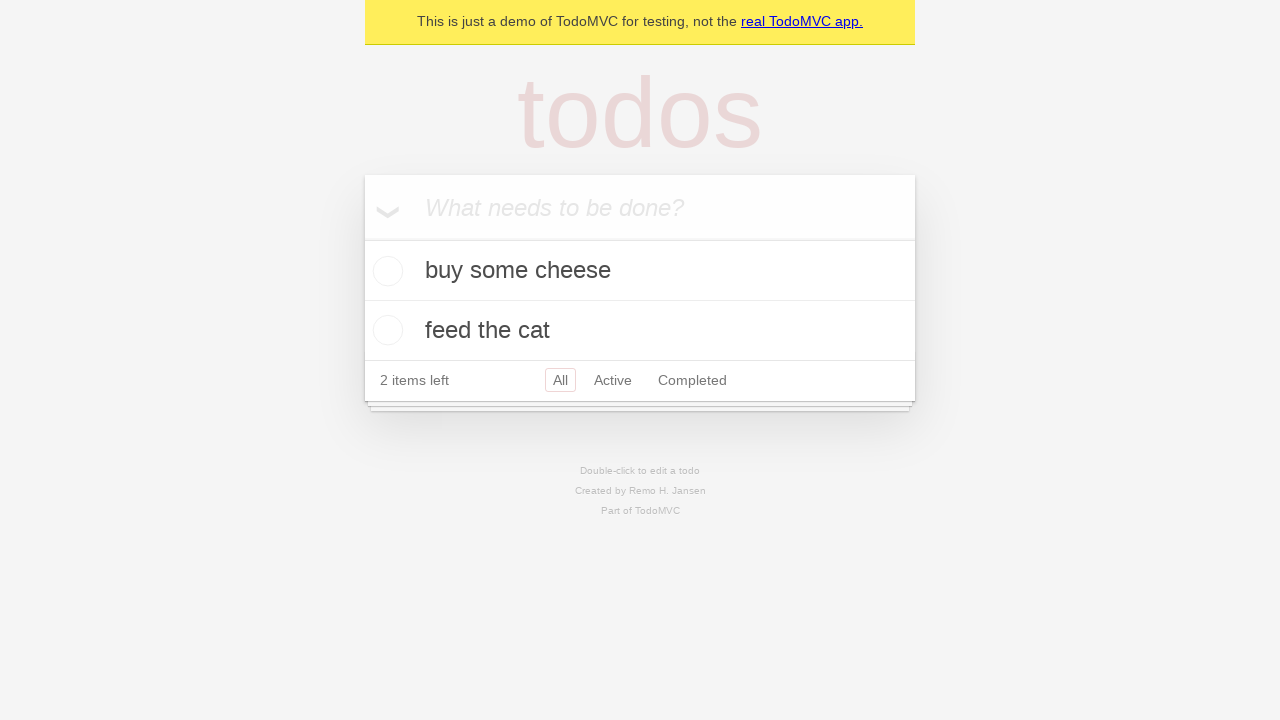

Checked the first todo item at (385, 271) on [data-testid='todo-item'] >> nth=0 >> internal:role=checkbox
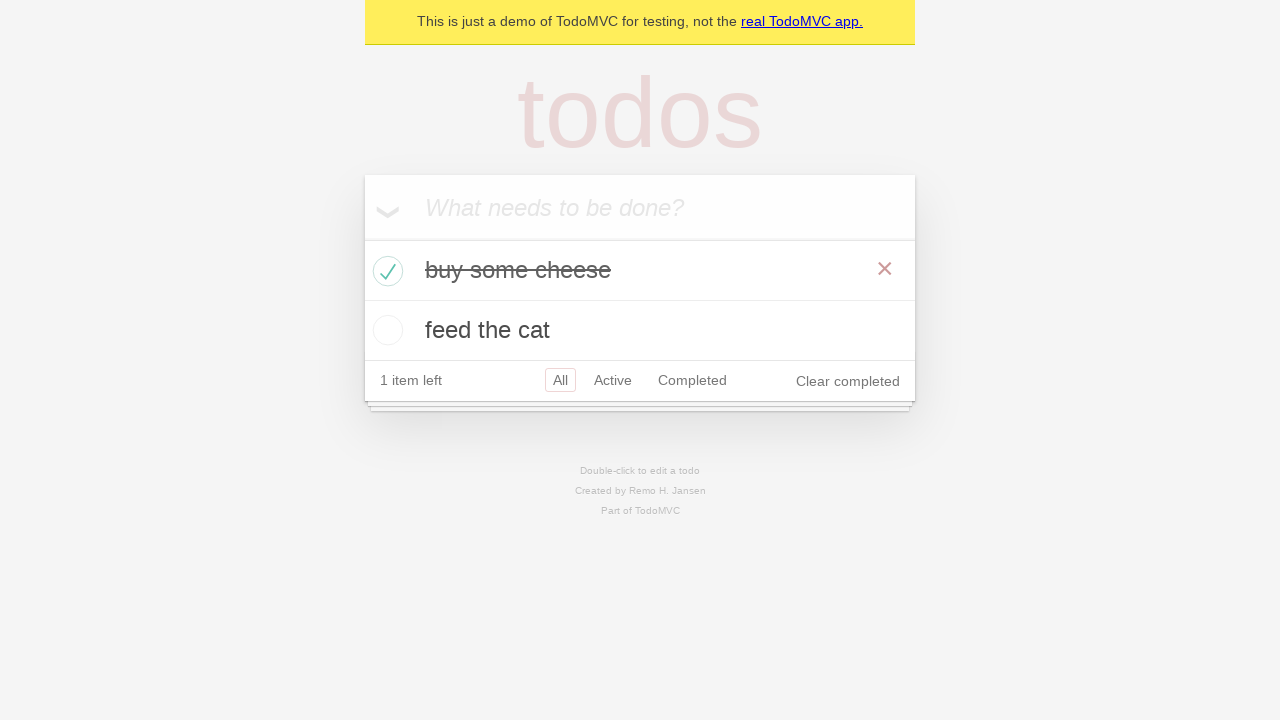

Unchecked the first todo item to mark it as incomplete at (385, 271) on [data-testid='todo-item'] >> nth=0 >> internal:role=checkbox
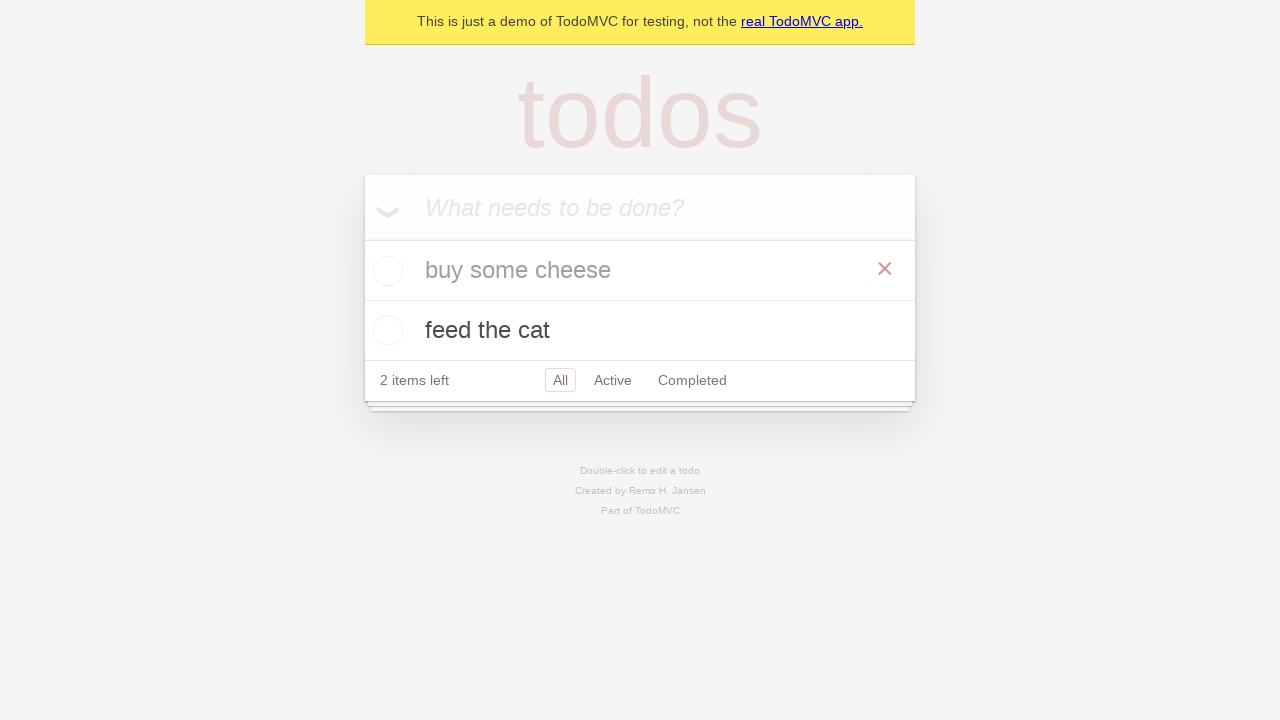

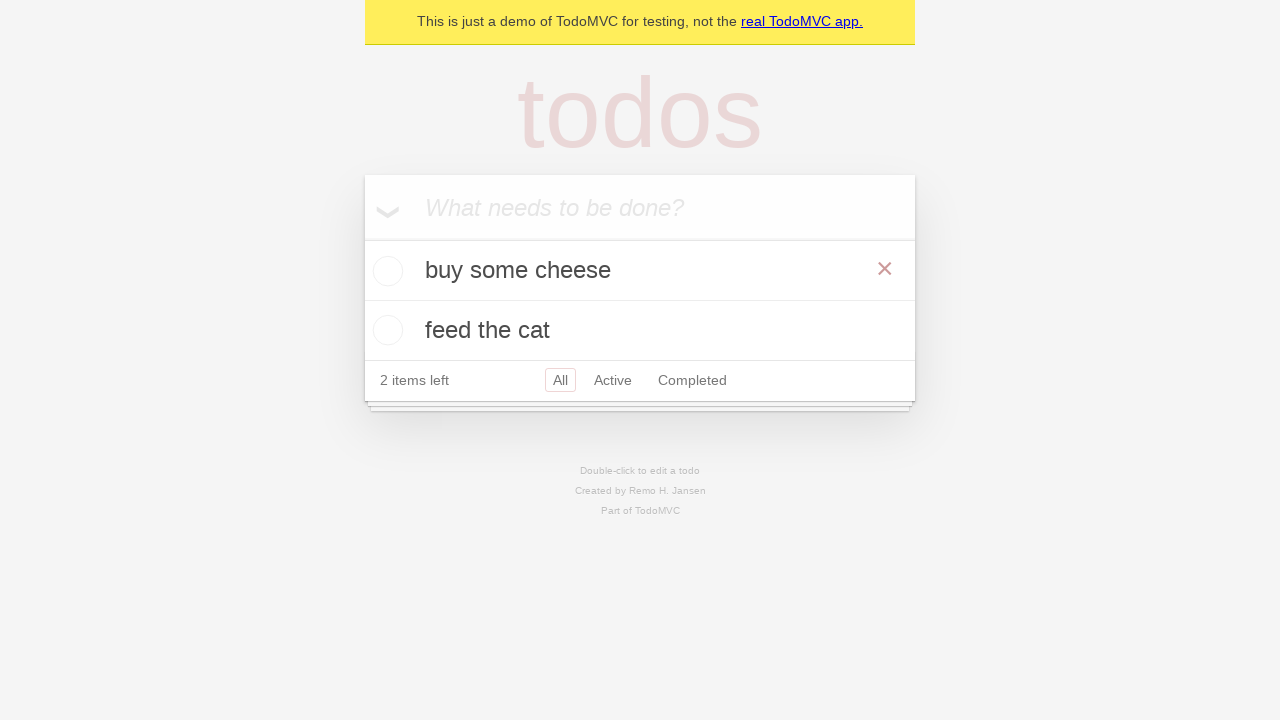